Tests that the Clear completed button displays the correct text when items are completed

Starting URL: https://demo.playwright.dev/todomvc

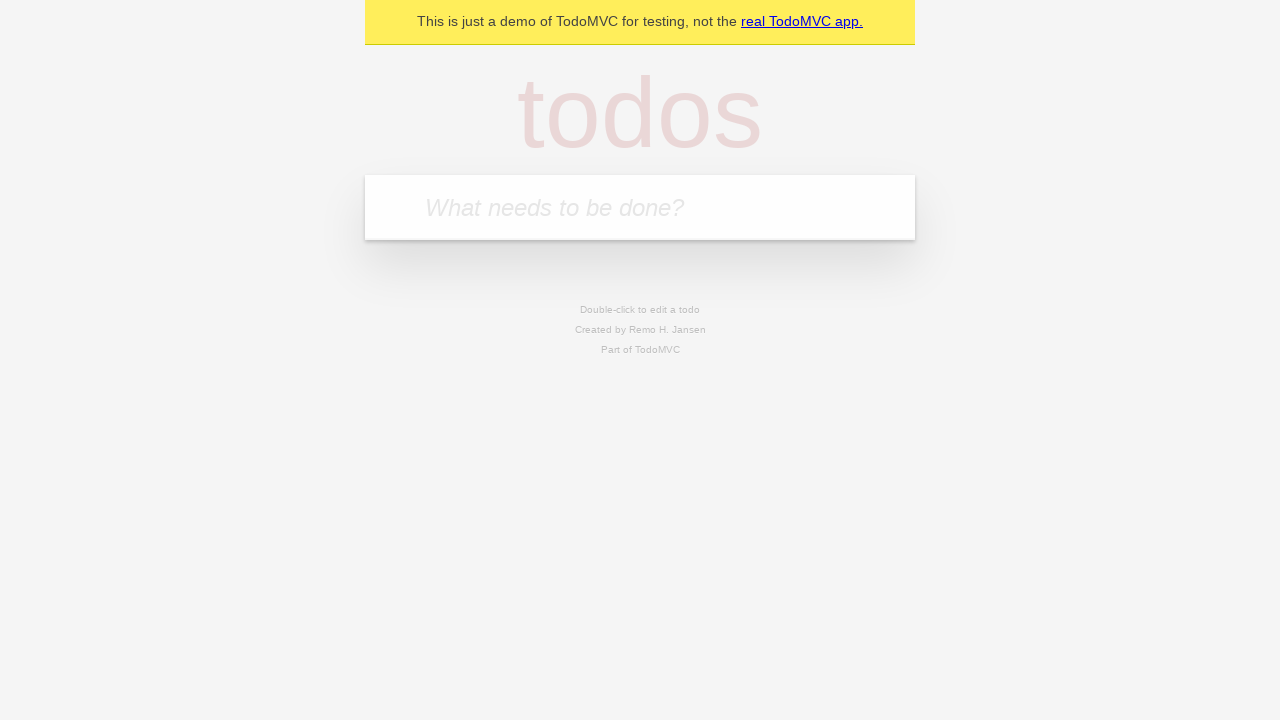

Filled todo input with 'buy some cheese' on internal:attr=[placeholder="What needs to be done?"i]
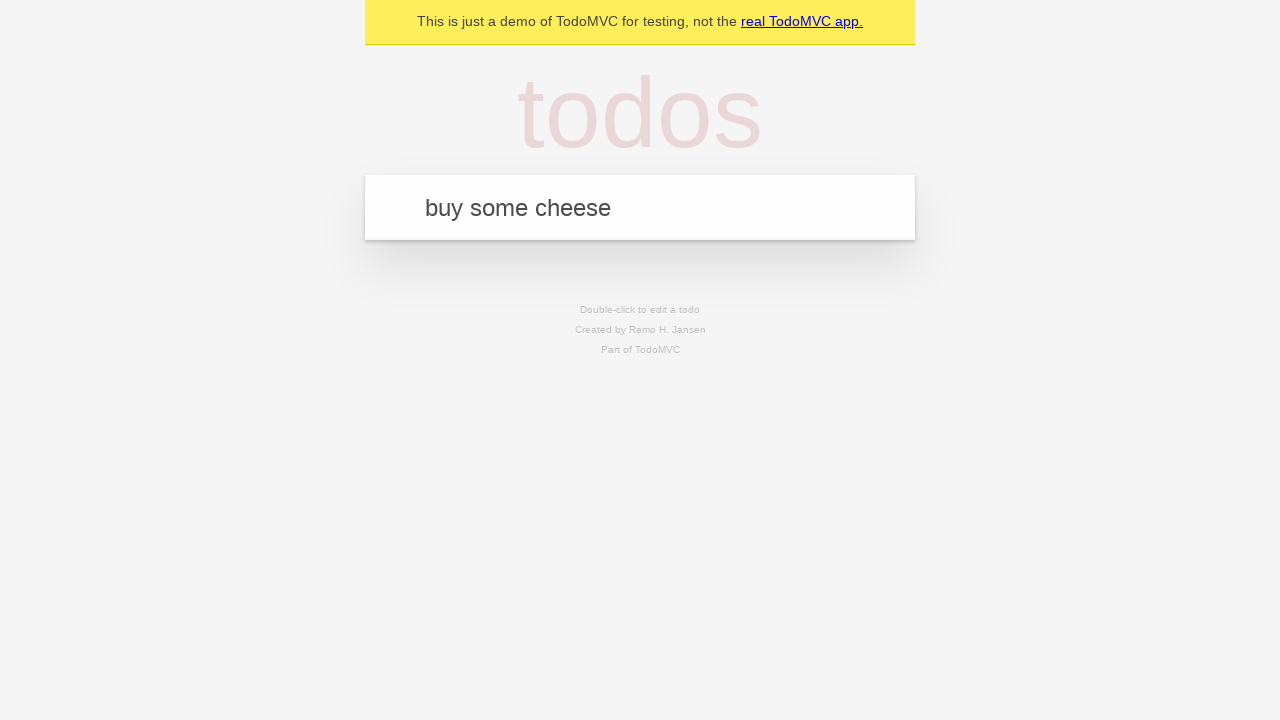

Pressed Enter to add first todo on internal:attr=[placeholder="What needs to be done?"i]
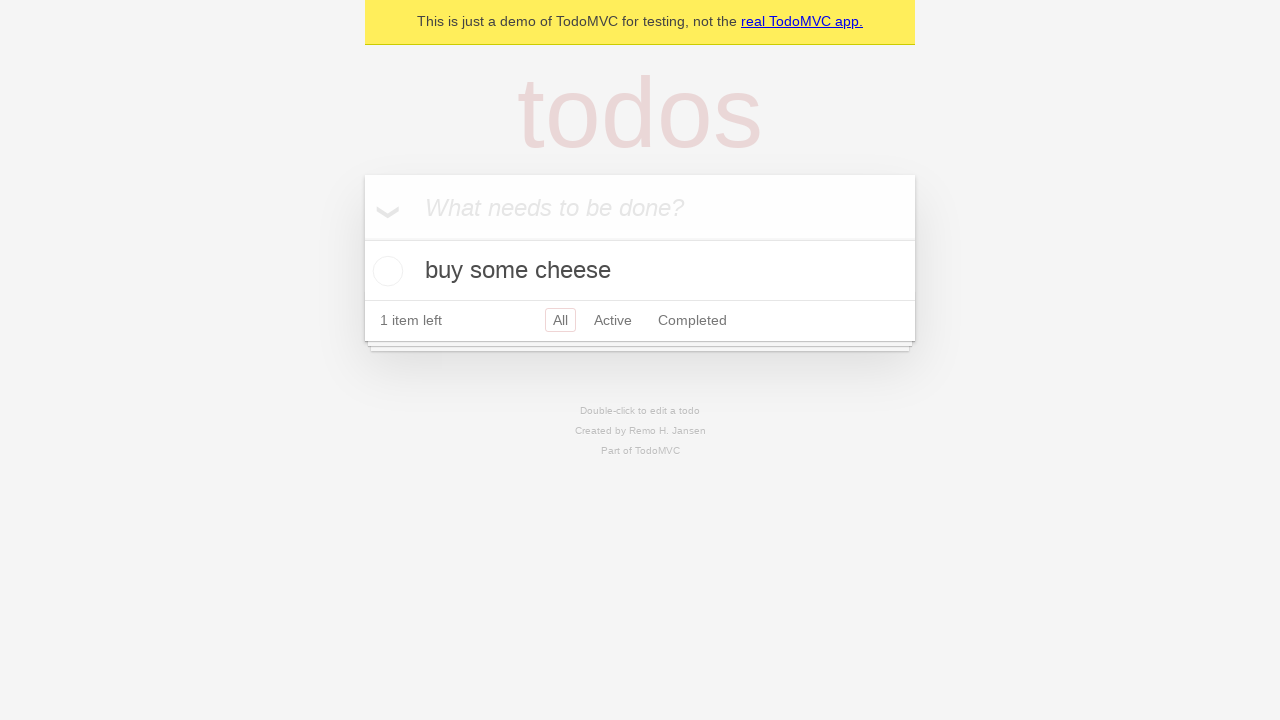

Filled todo input with 'feed the cat' on internal:attr=[placeholder="What needs to be done?"i]
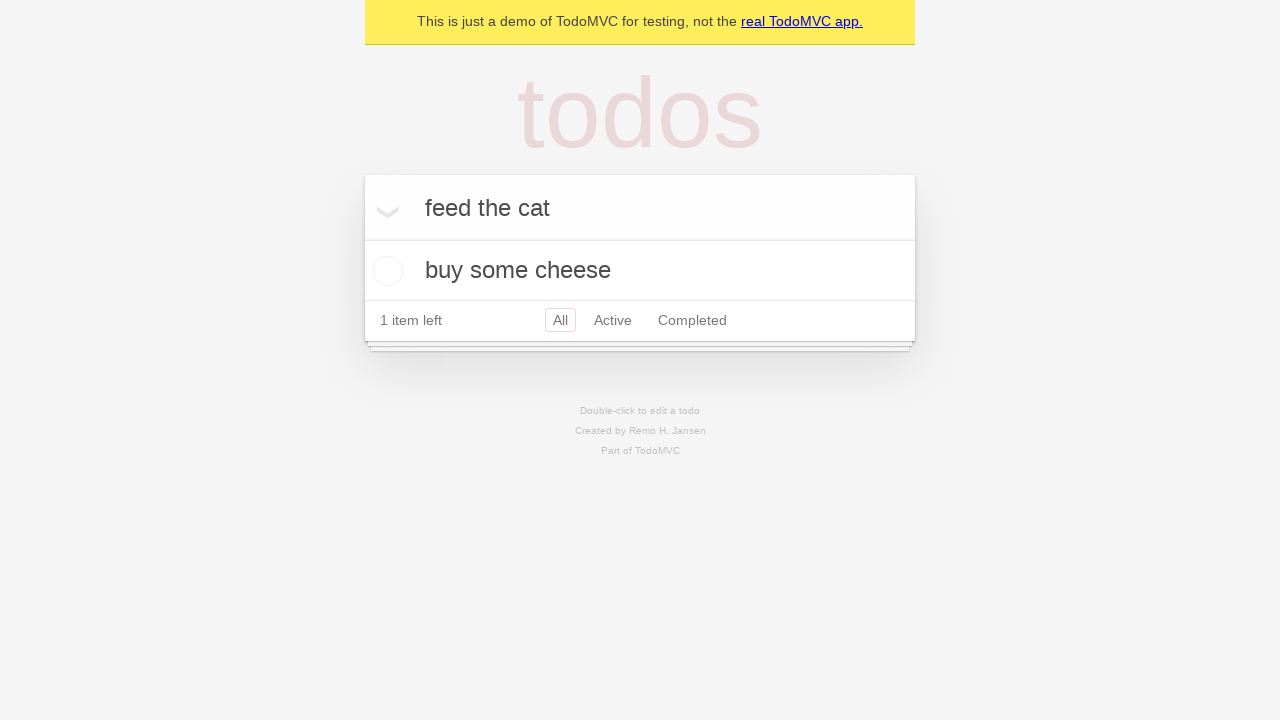

Pressed Enter to add second todo on internal:attr=[placeholder="What needs to be done?"i]
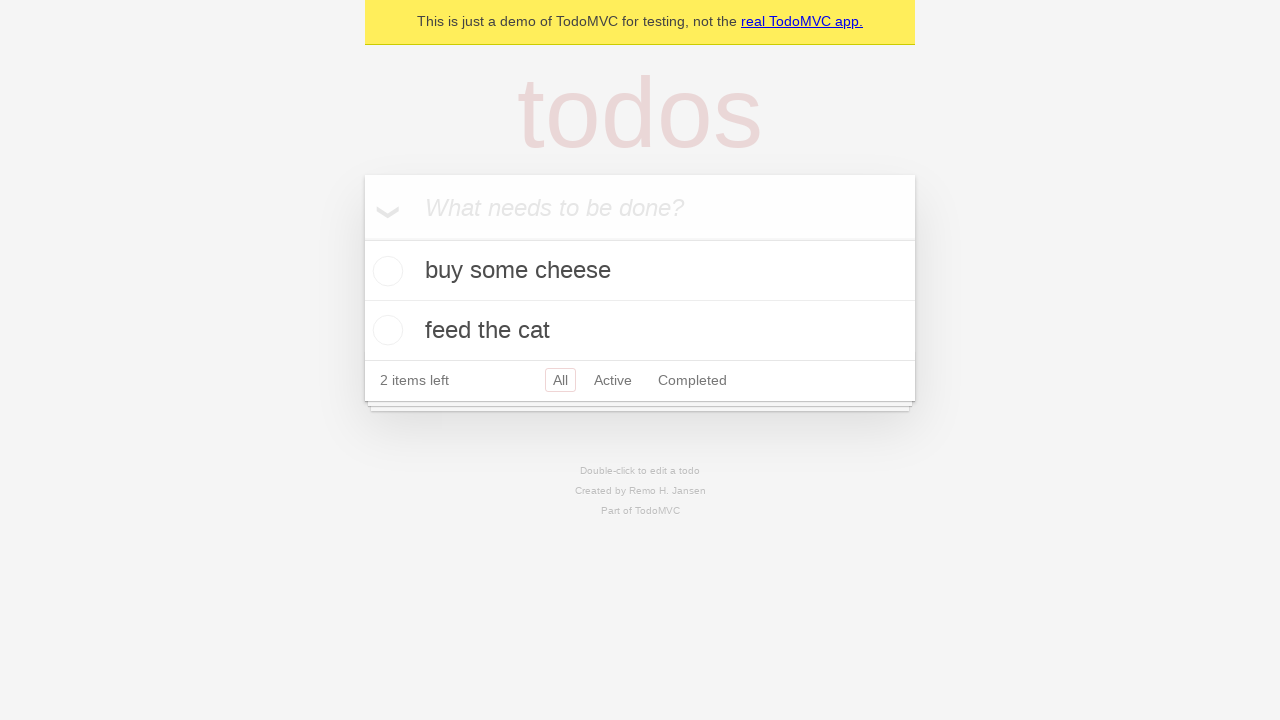

Filled todo input with 'book a doctors appointment' on internal:attr=[placeholder="What needs to be done?"i]
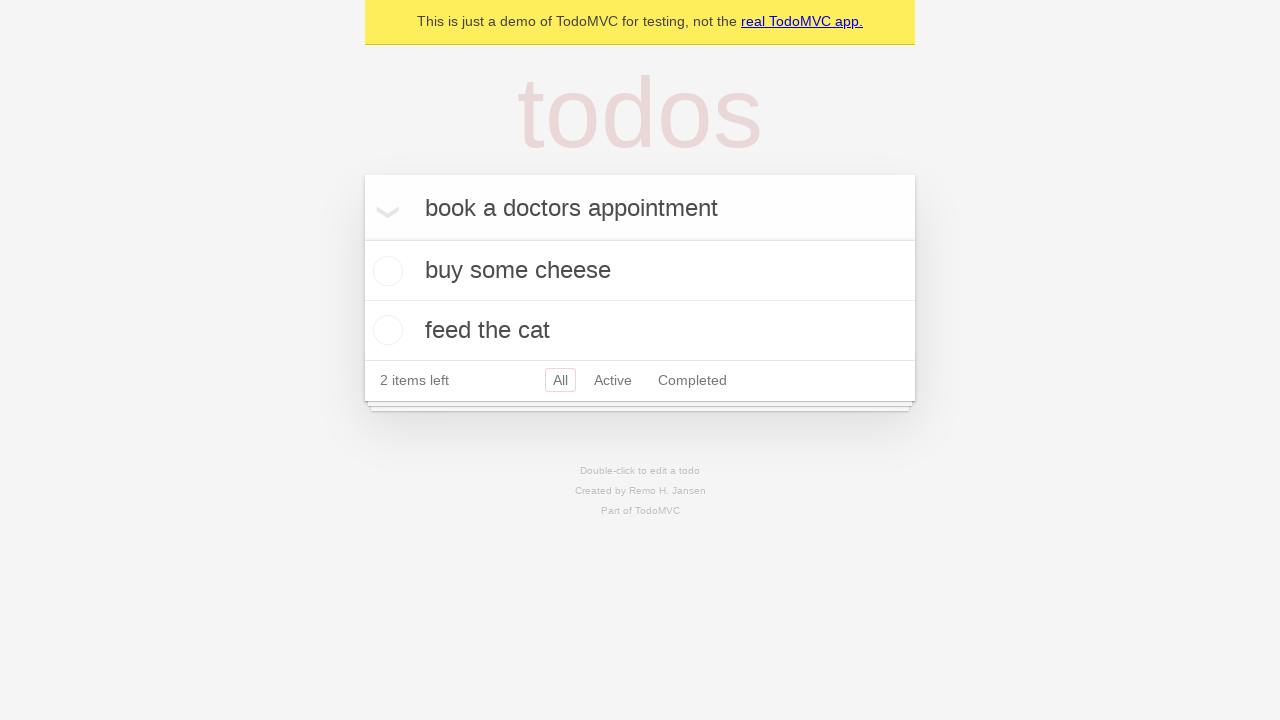

Pressed Enter to add third todo on internal:attr=[placeholder="What needs to be done?"i]
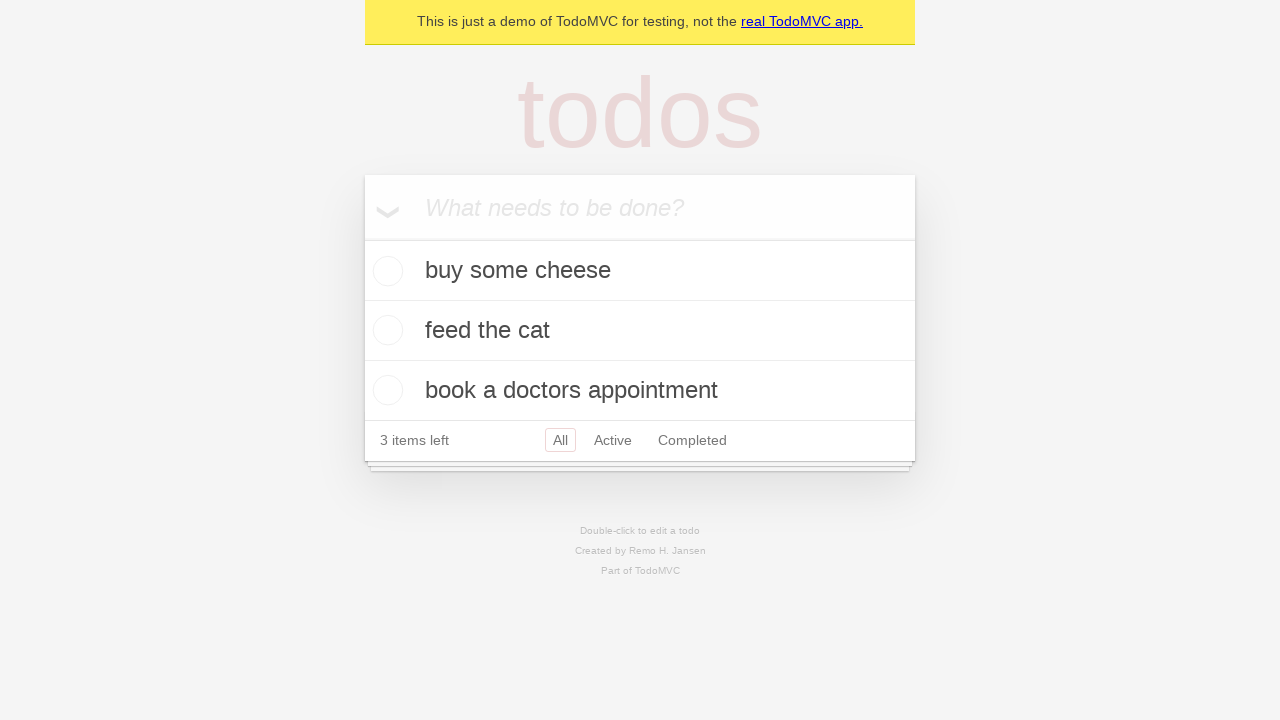

Checked the first todo as completed at (385, 271) on .todo-list li .toggle >> nth=0
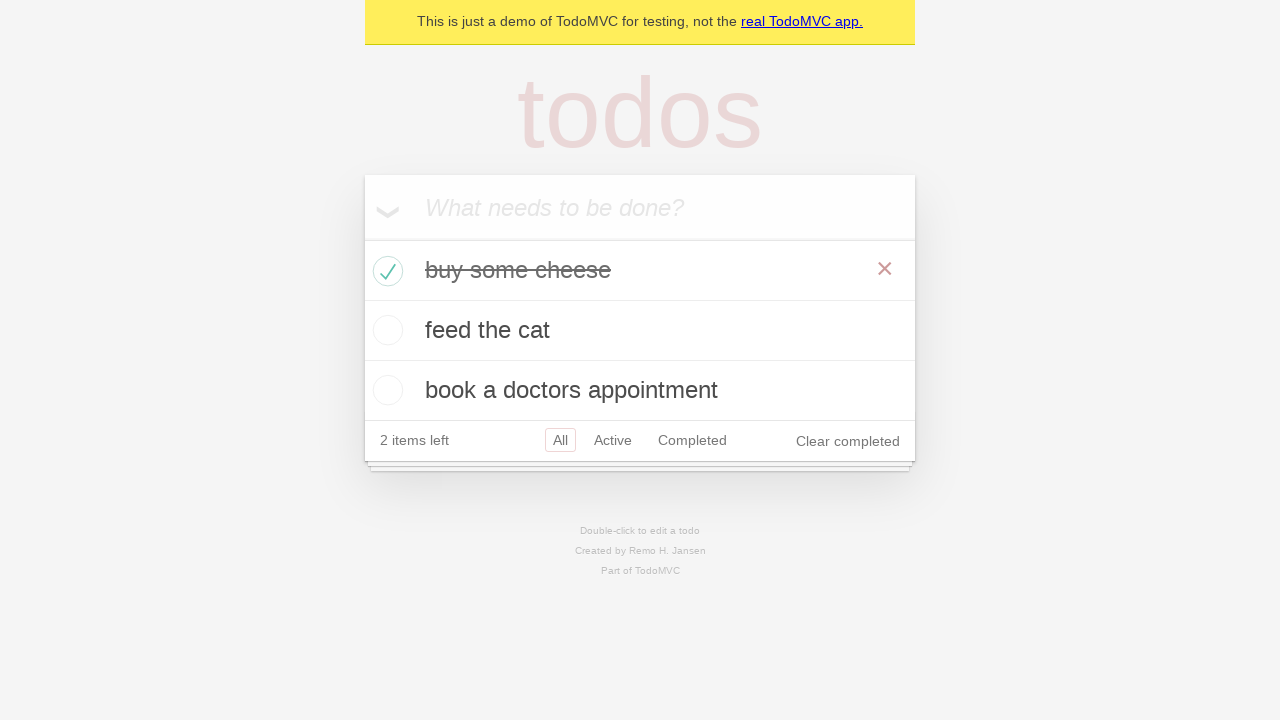

Clear completed button is now visible
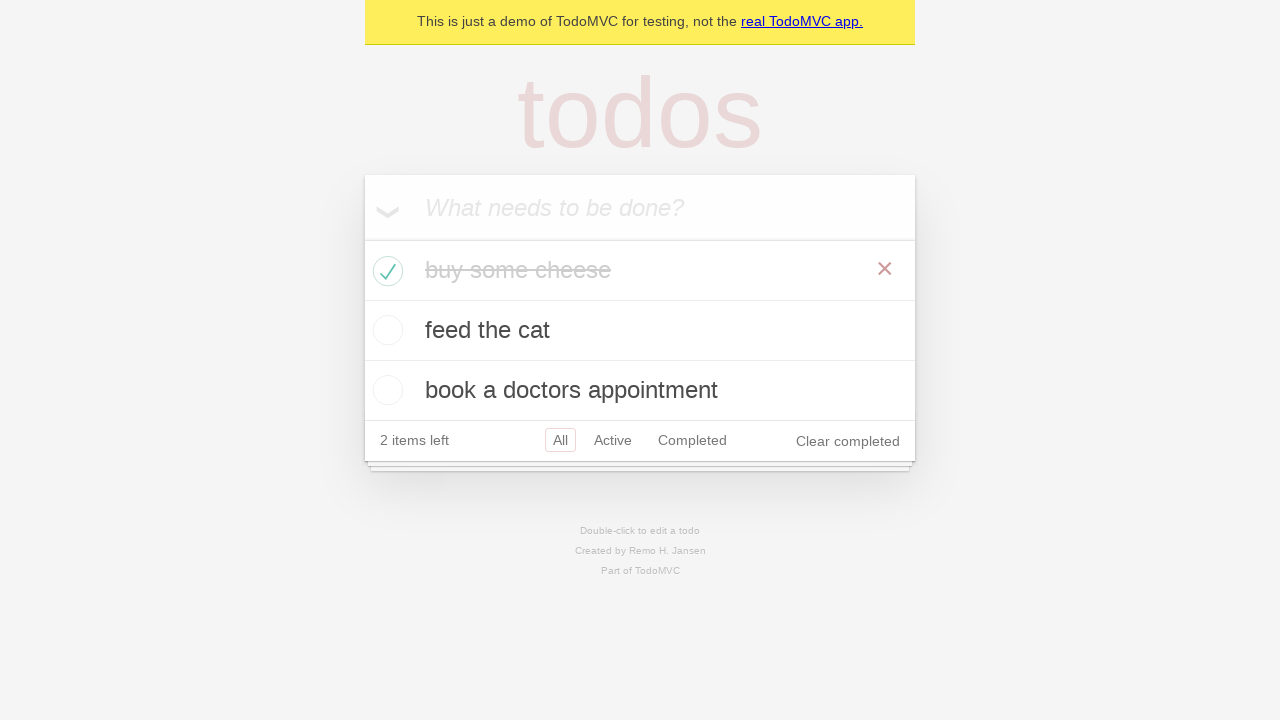

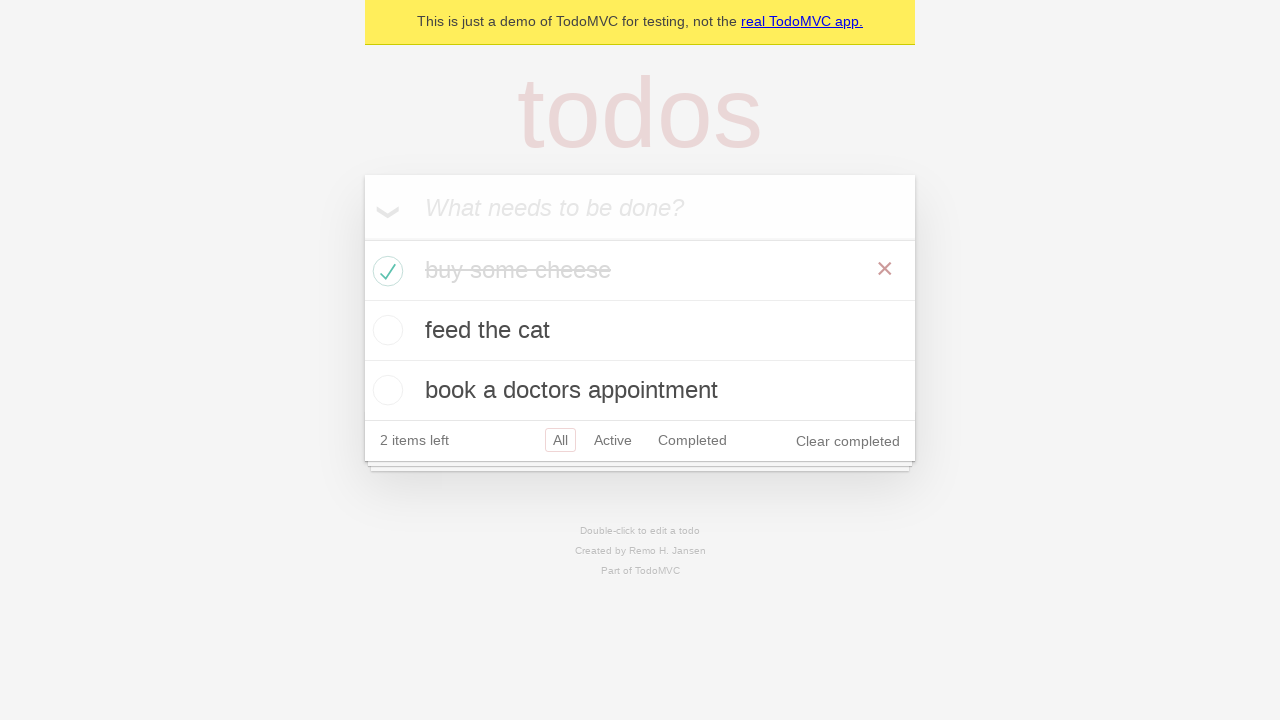